Tests the jQuery UI color picker slider by manipulating RGB slider handles to change colors from default to red, then to yellow, verifying slider interactions work correctly within an iframe.

Starting URL: https://jqueryui.com/slider/#colorpicker

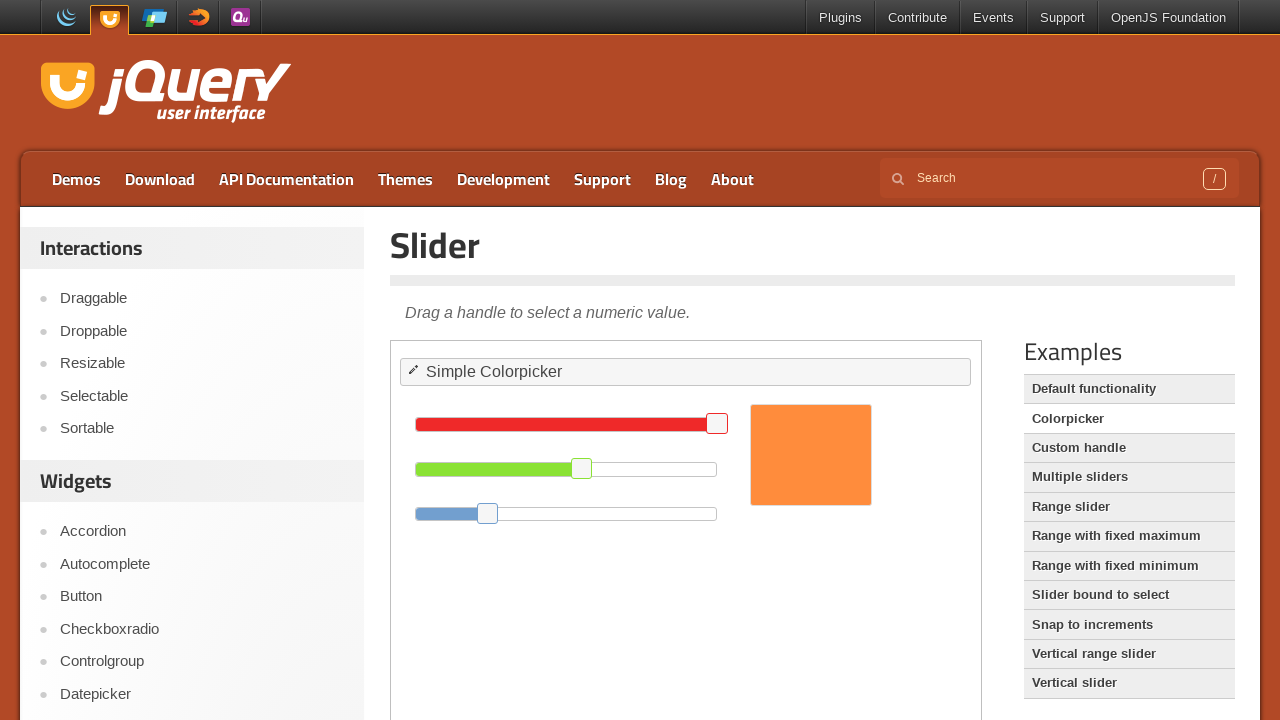

Located iframe containing the color picker
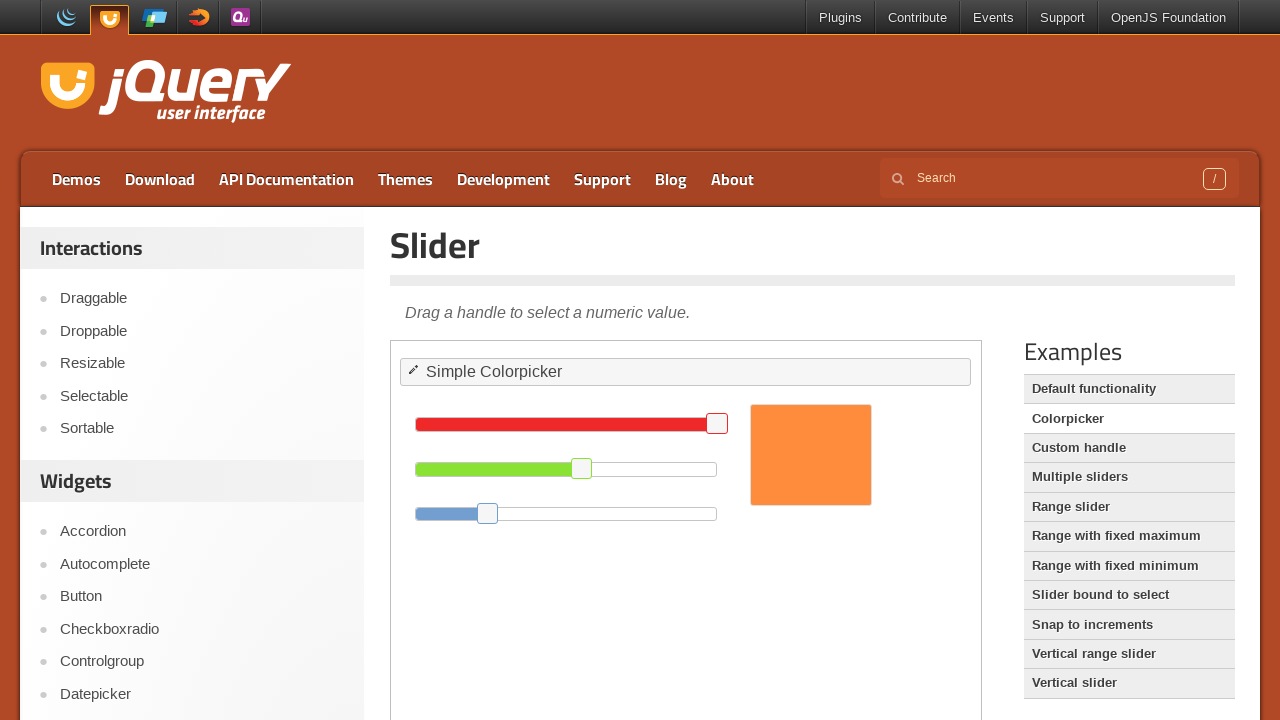

Located red slider handle
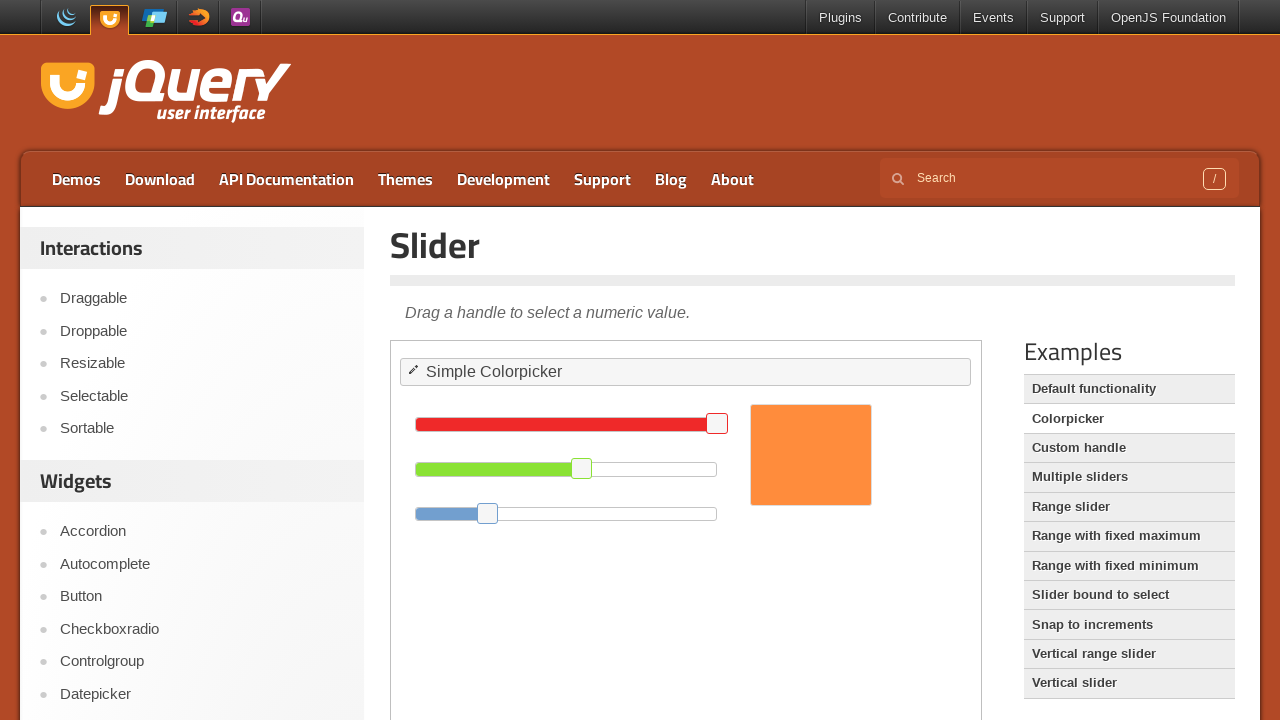

Got bounding box for red slider handle
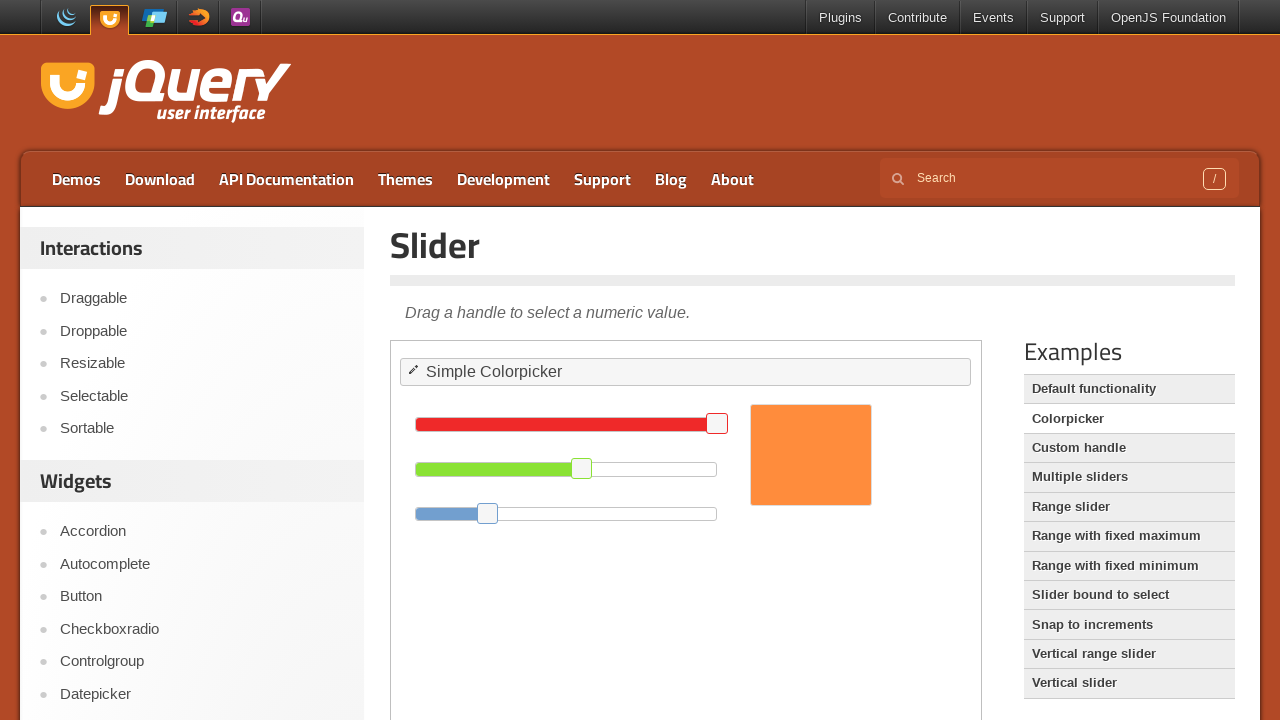

Moved mouse to red slider handle center at (717, 424)
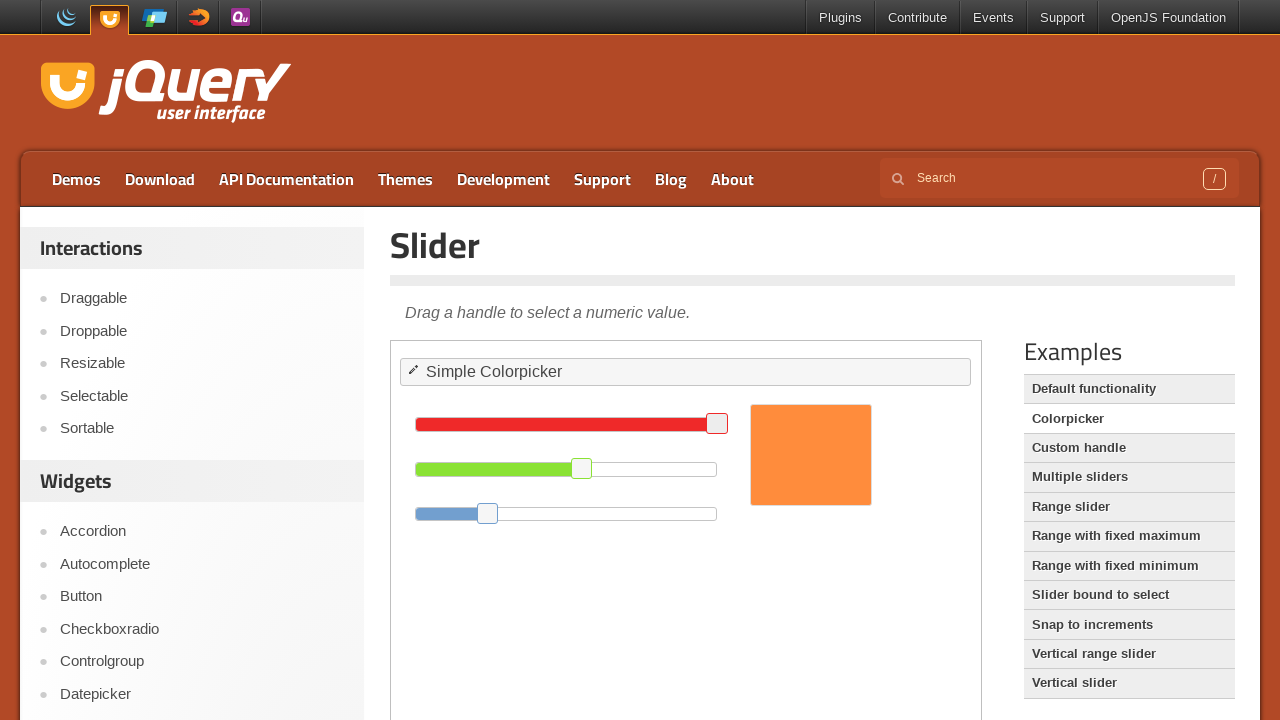

Pressed mouse button down on red slider at (717, 424)
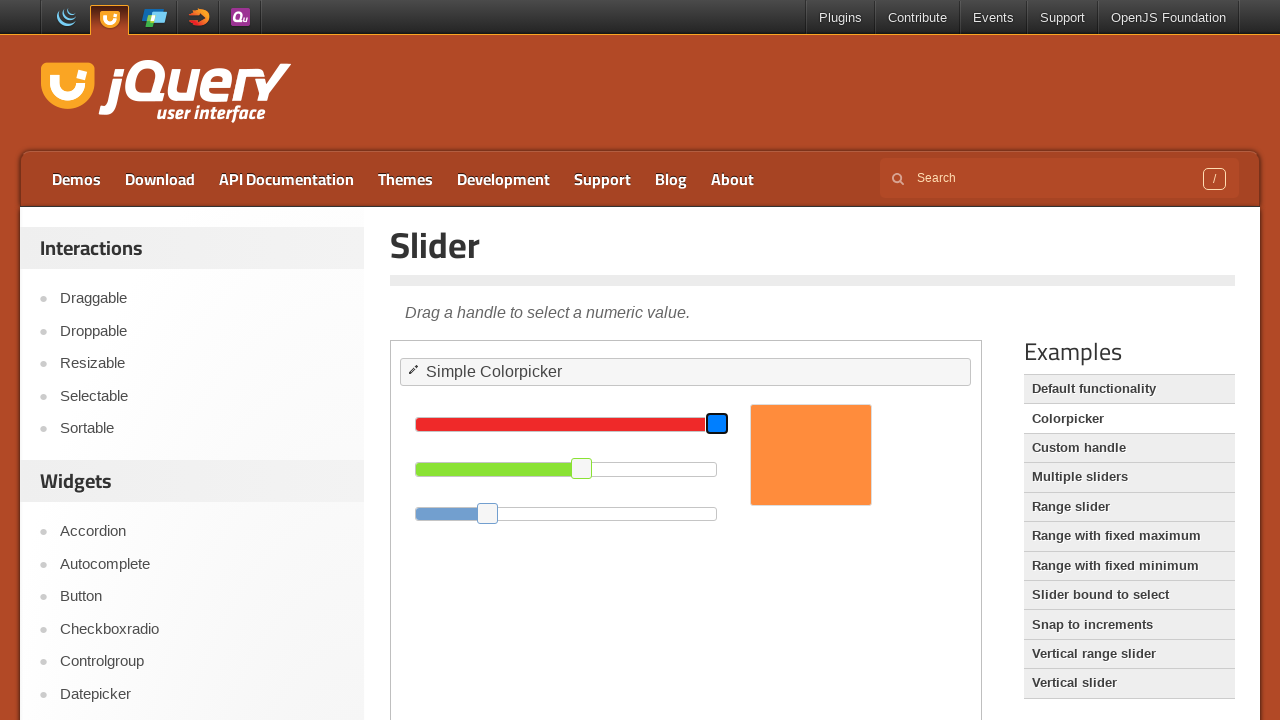

Dragged red slider handle to the right to increase red value at (847, 424)
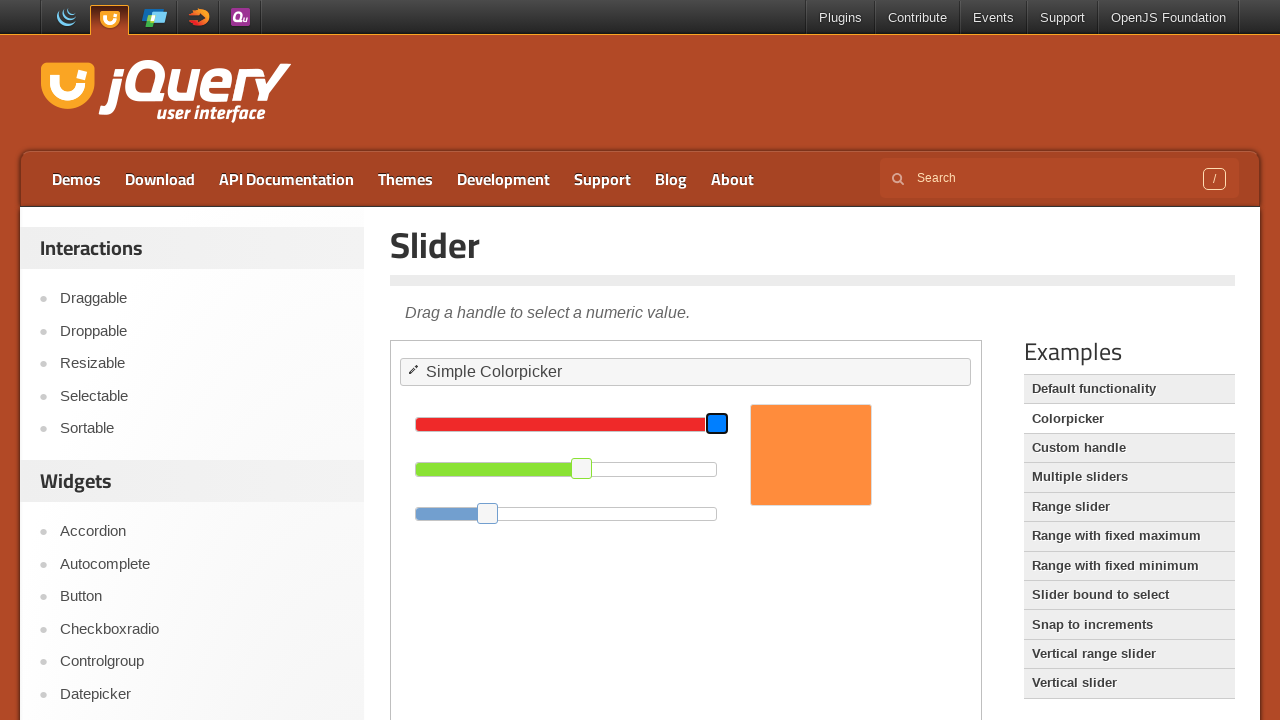

Released mouse button on red slider at (847, 424)
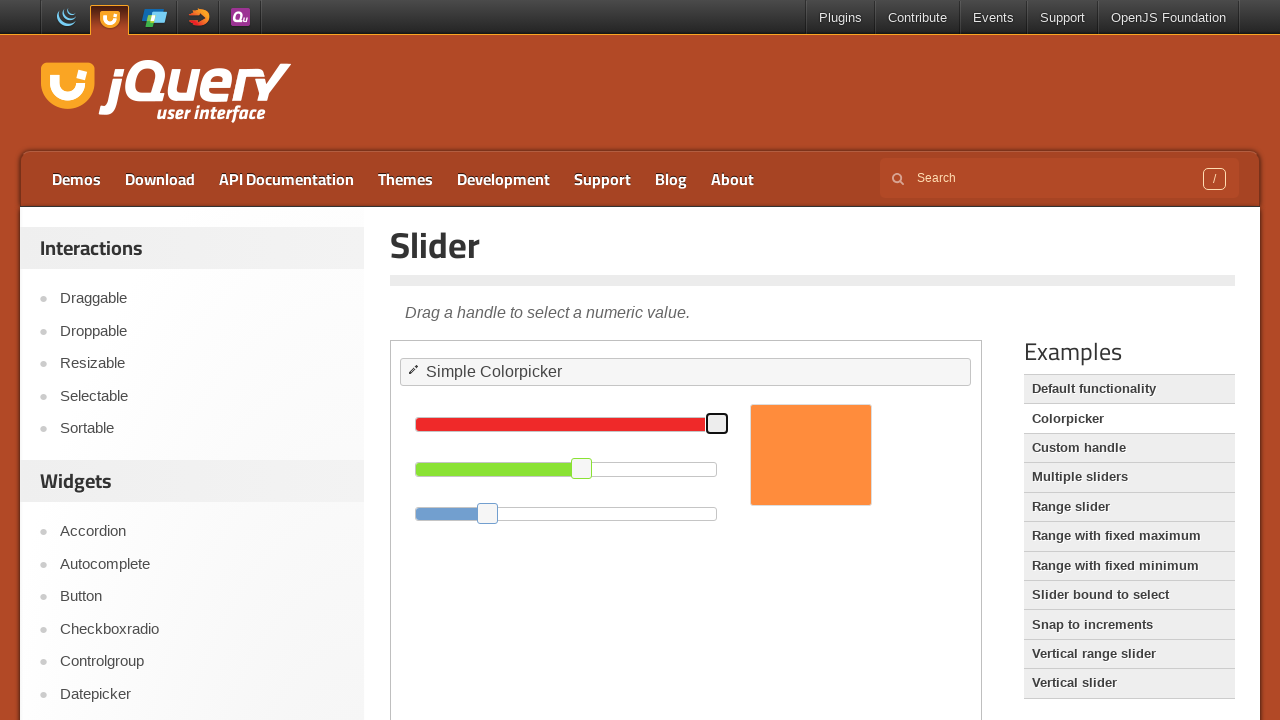

Waited 1 second for color change to register
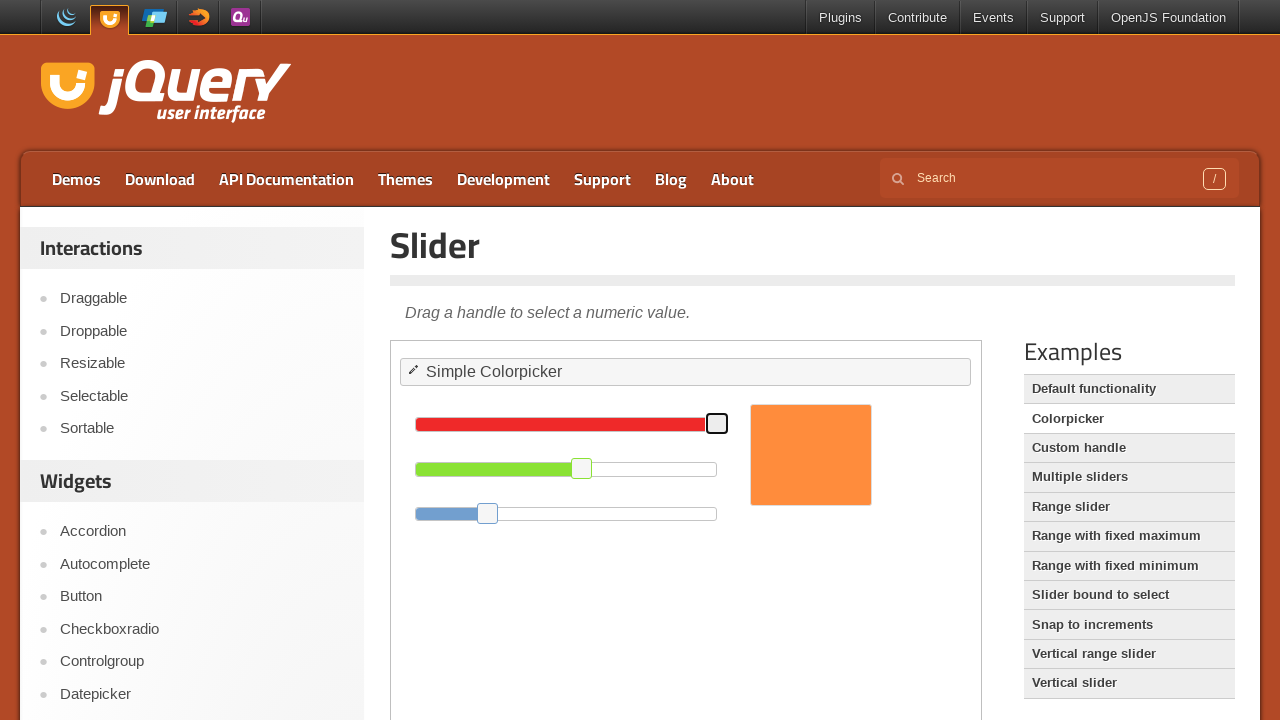

Located green slider
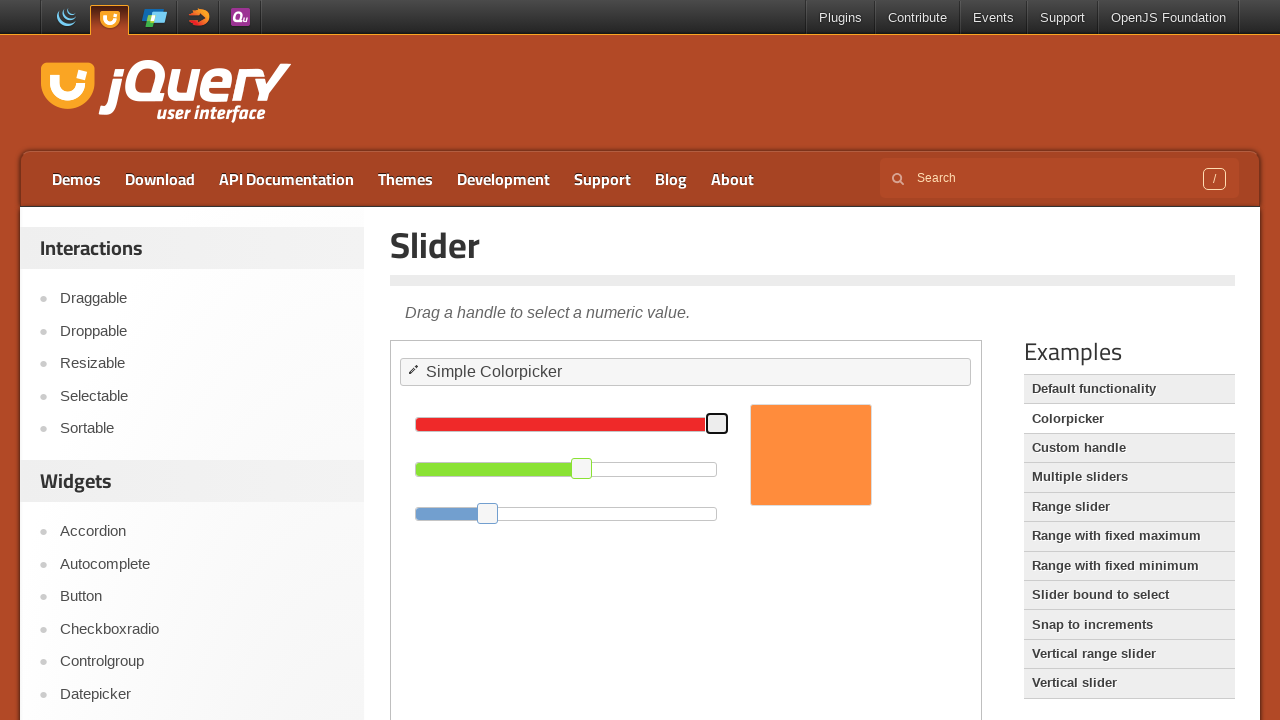

Got bounding box for green slider
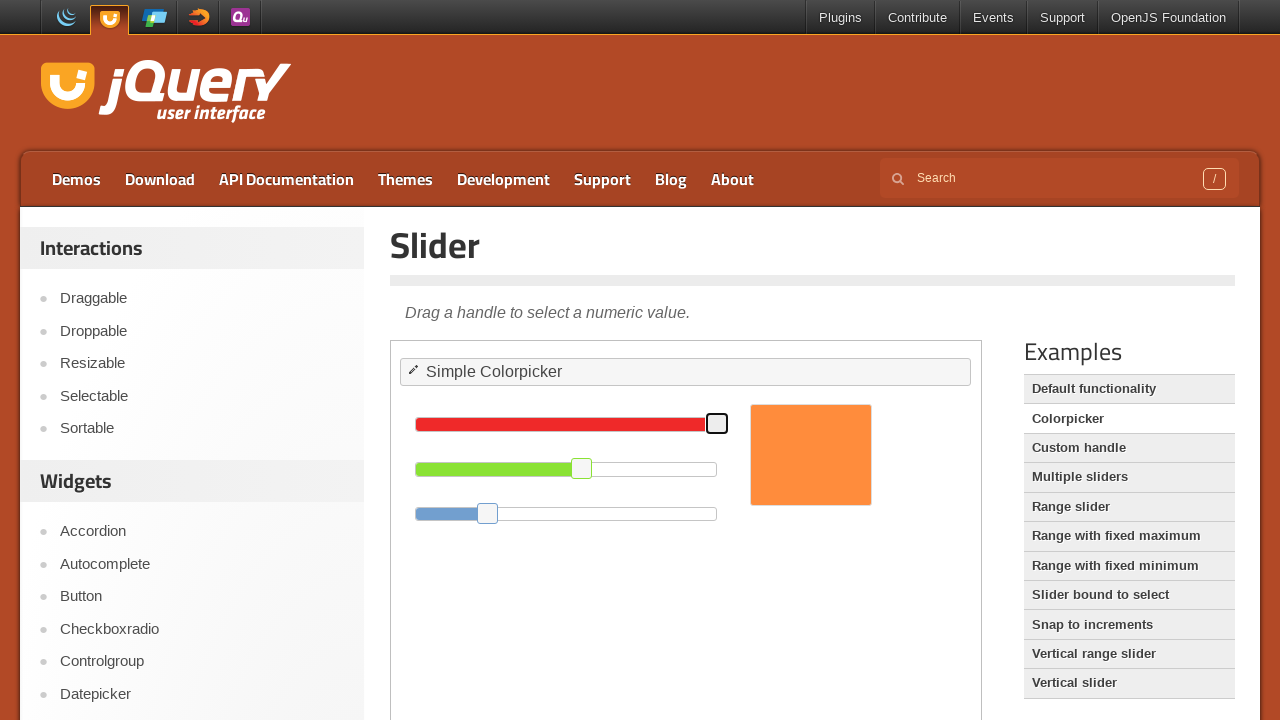

Moved mouse to green slider handle center at (566, 469)
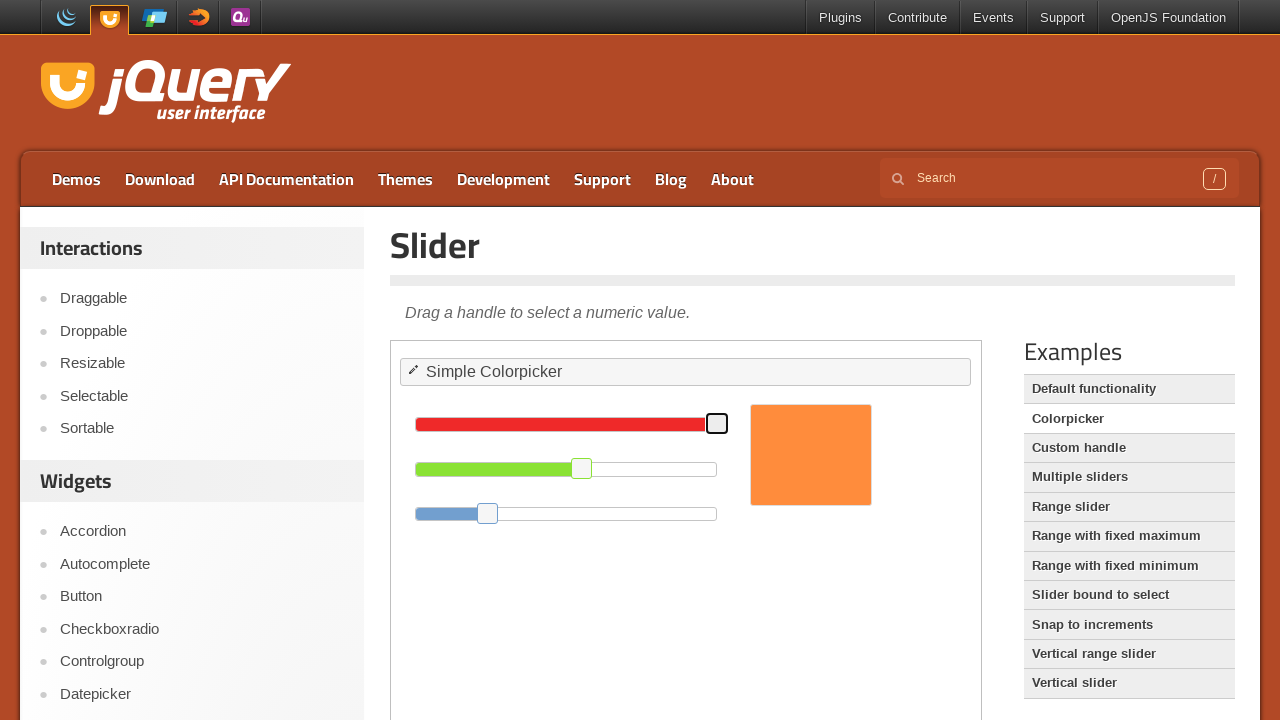

Pressed mouse button down on green slider at (566, 469)
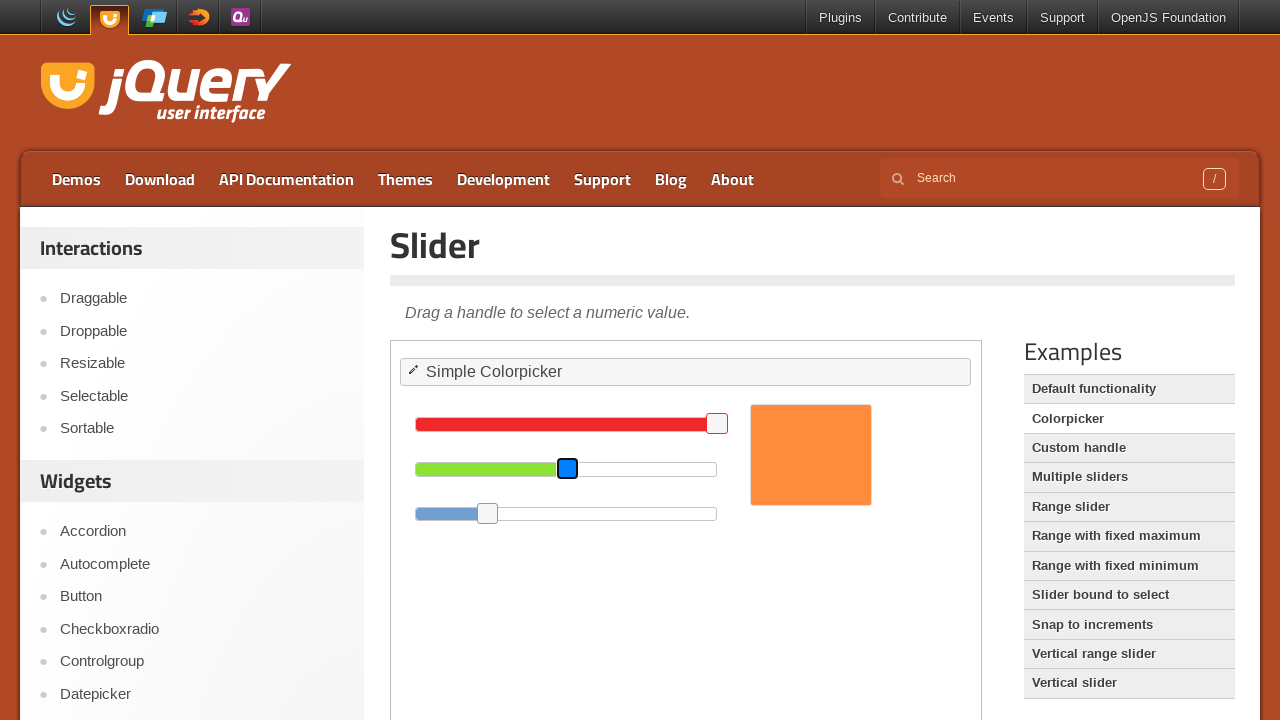

Dragged green slider handle to the left to decrease green value at (275, 469)
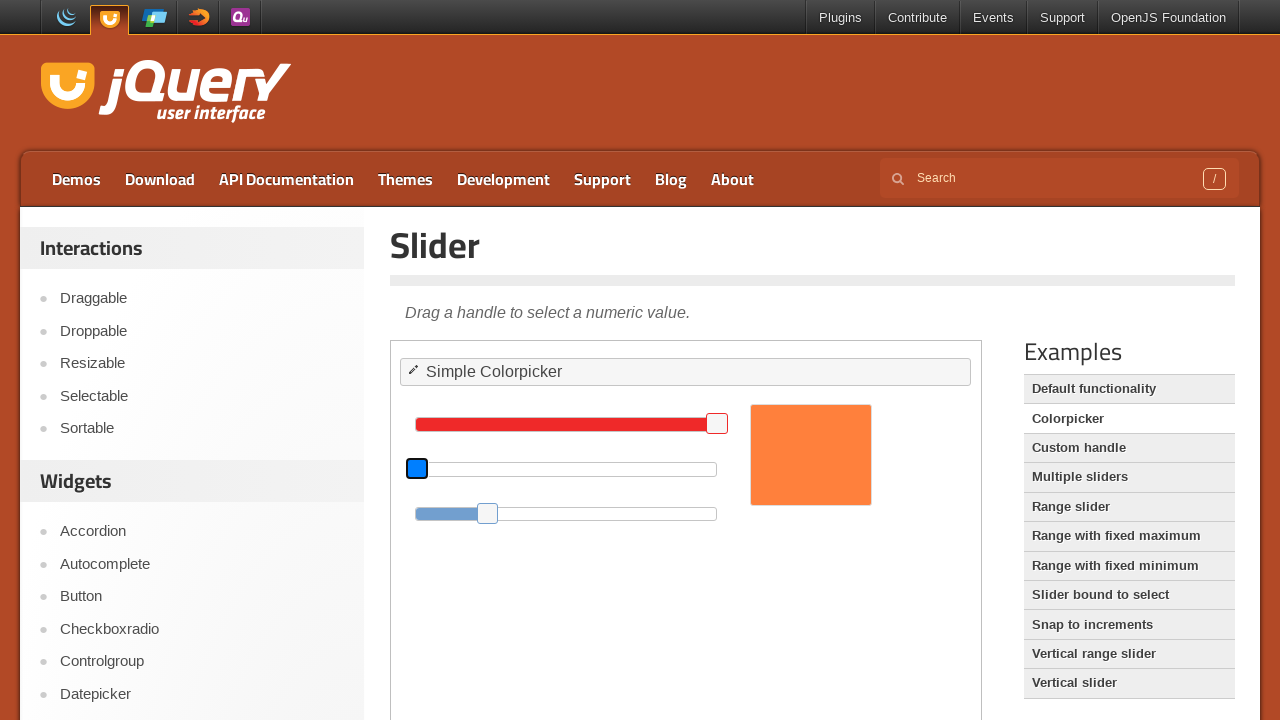

Released mouse button on green slider at (275, 469)
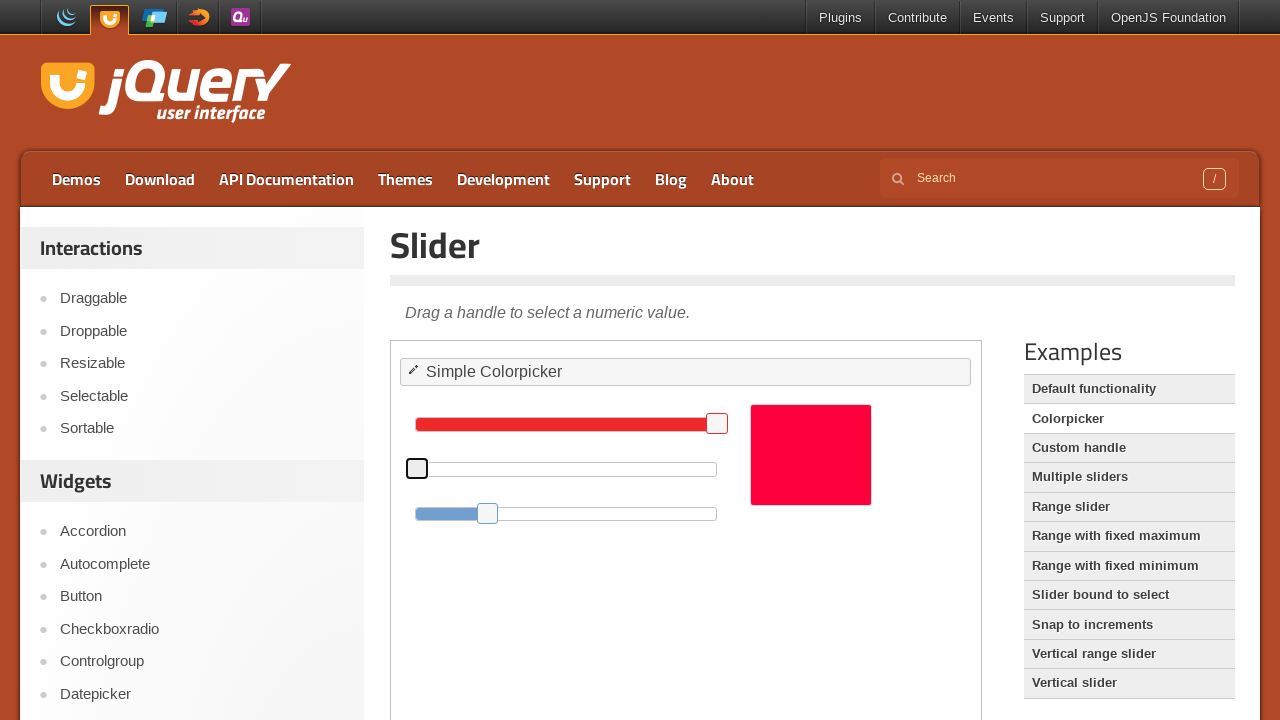

Waited 1 second for color change to register
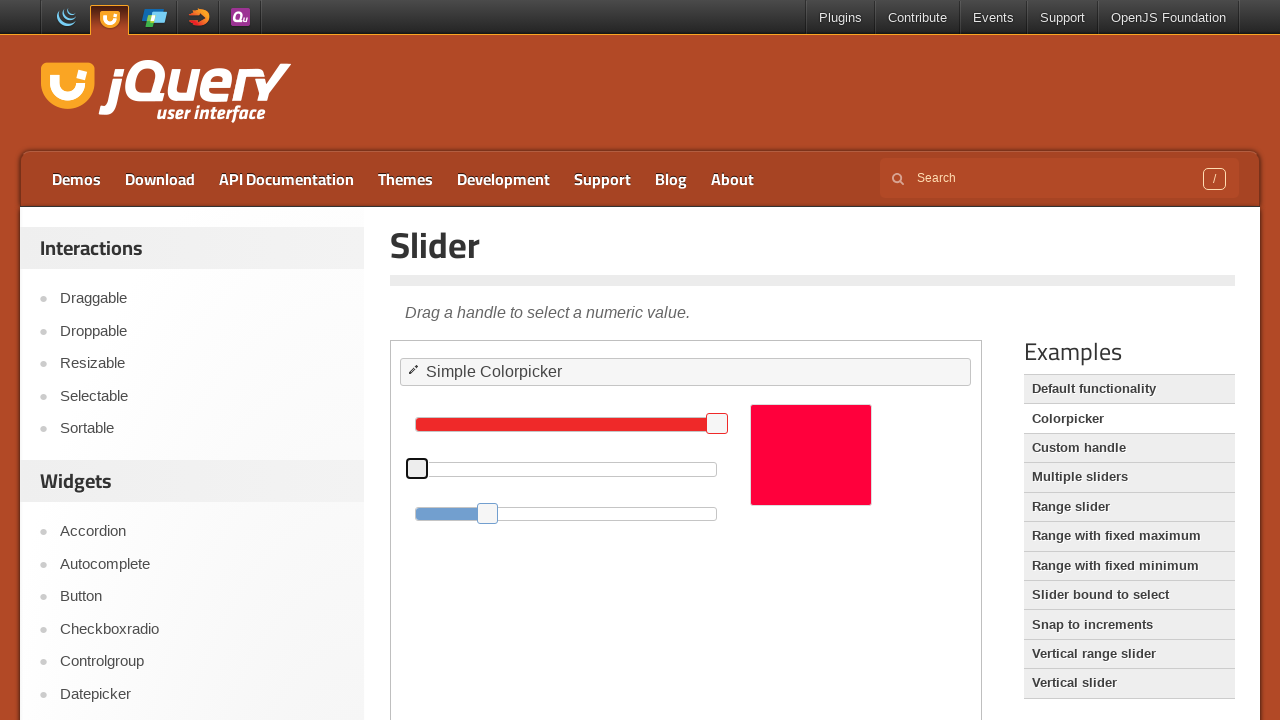

Located blue slider
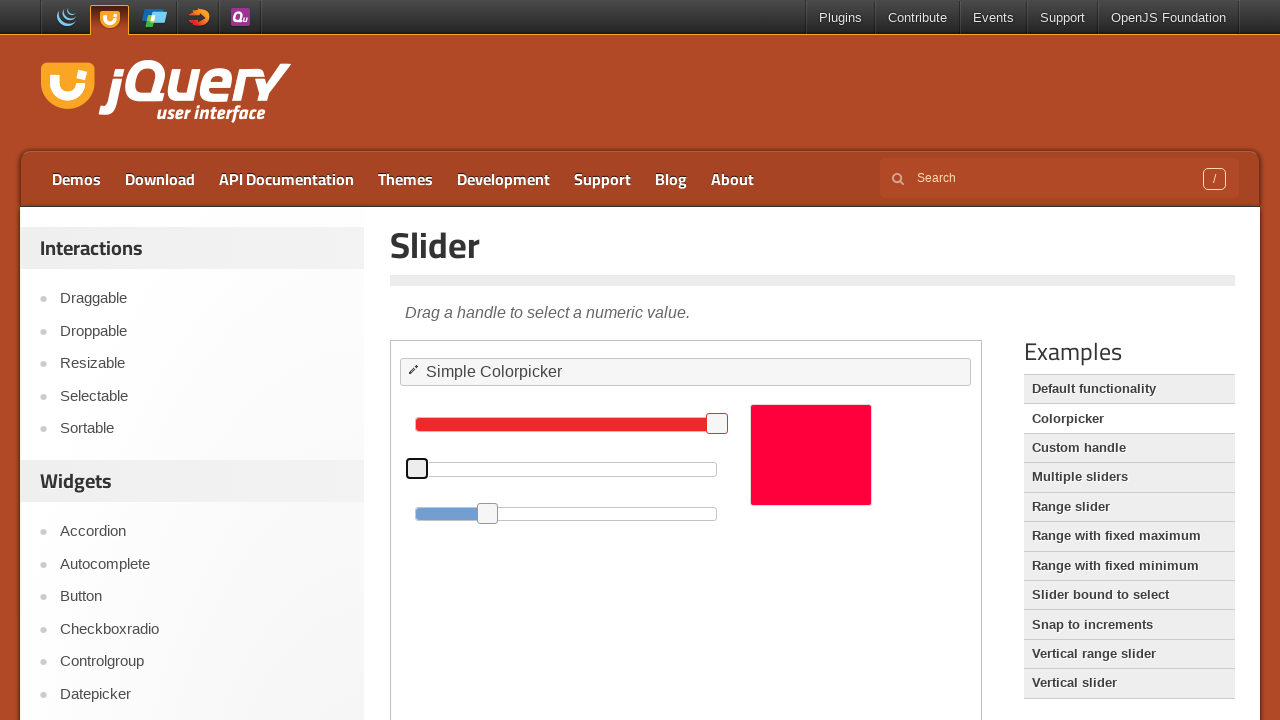

Got bounding box for blue slider
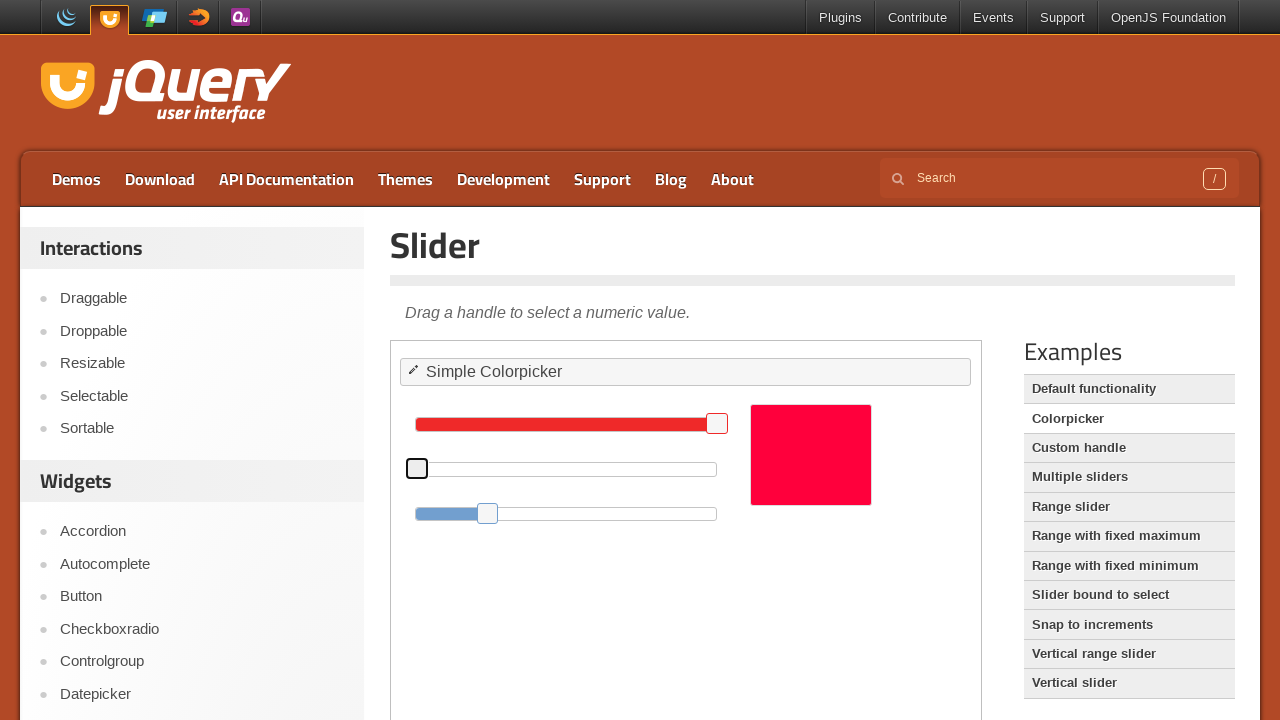

Moved mouse to blue slider handle center at (566, 514)
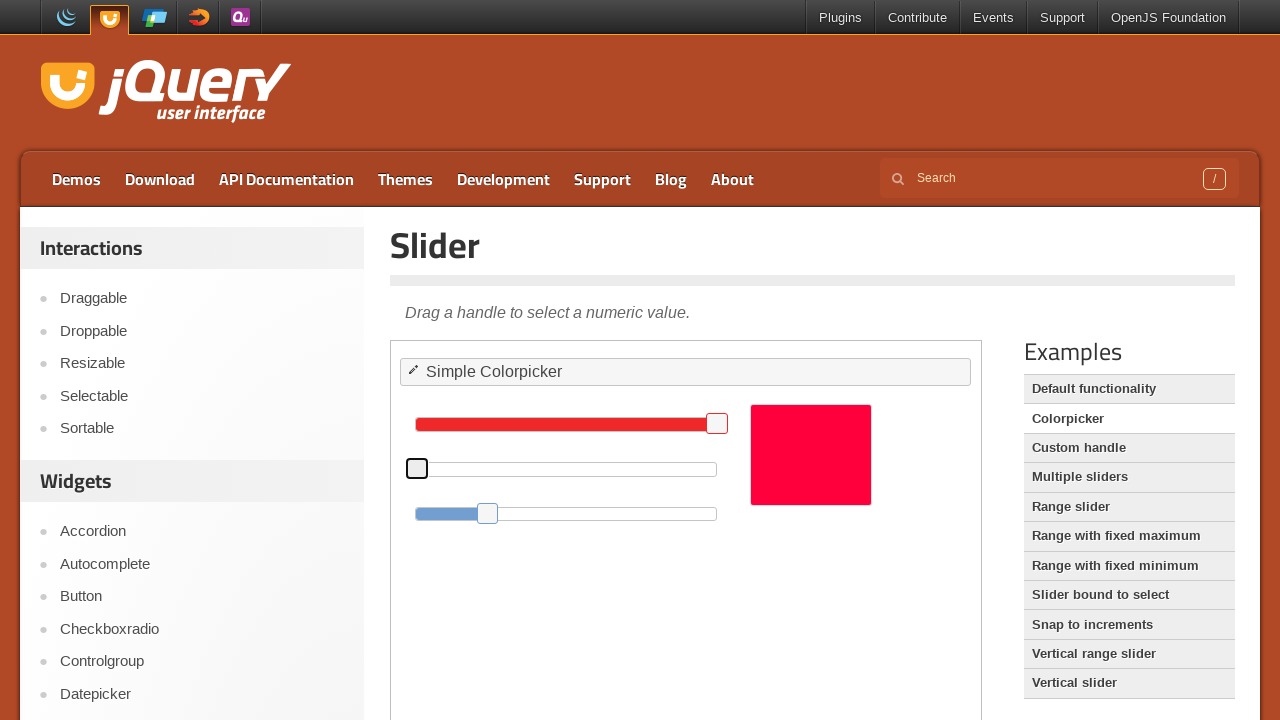

Pressed mouse button down on blue slider at (566, 514)
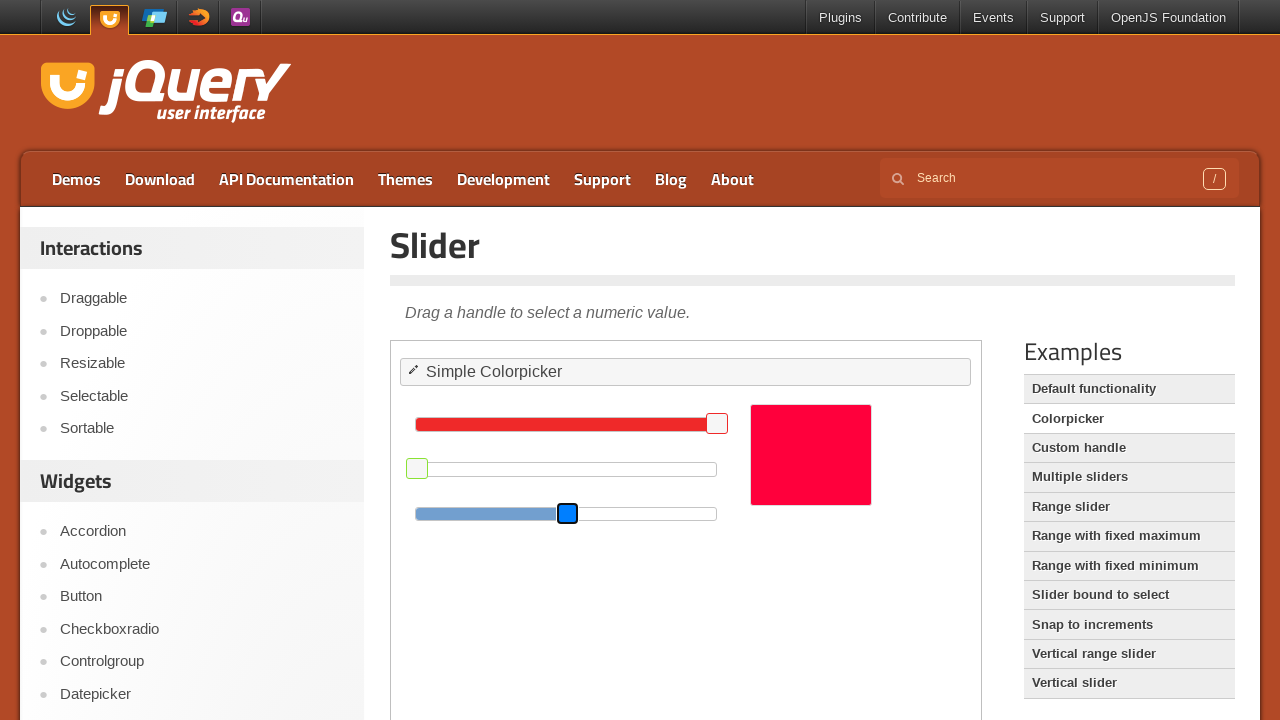

Dragged blue slider handle to the left to decrease blue value at (255, 514)
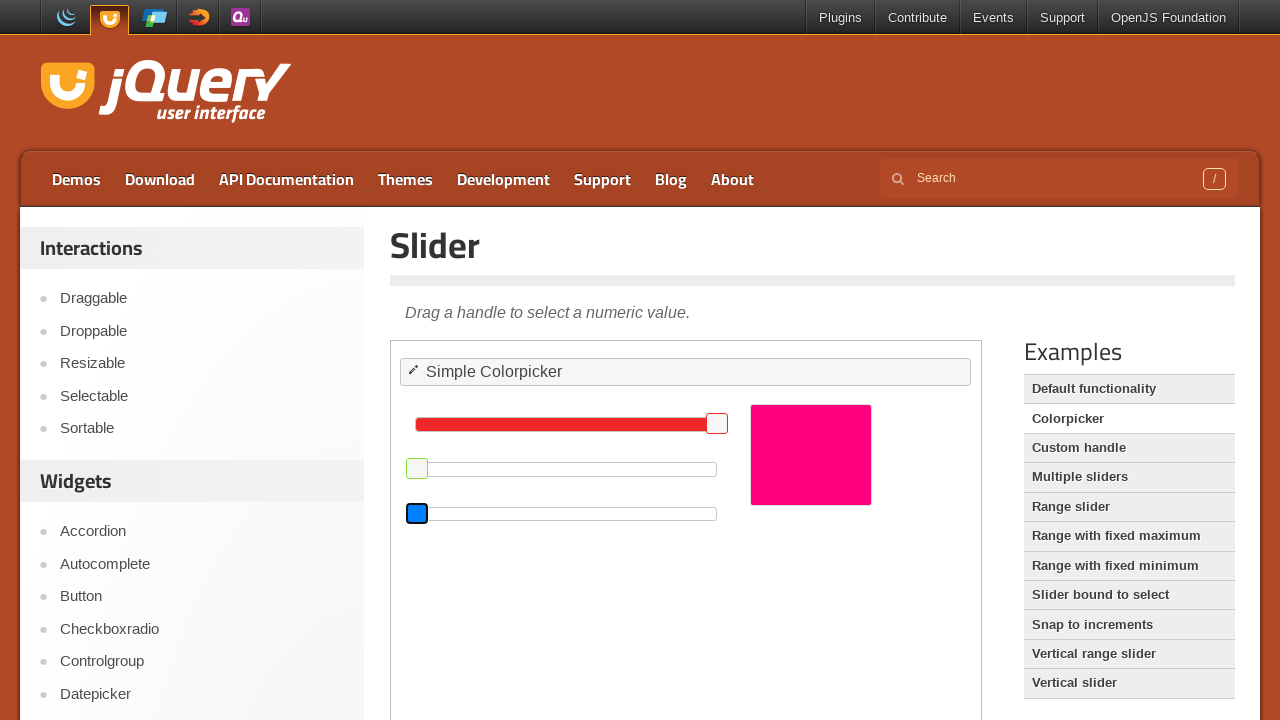

Released mouse button on blue slider - color is now red at (255, 514)
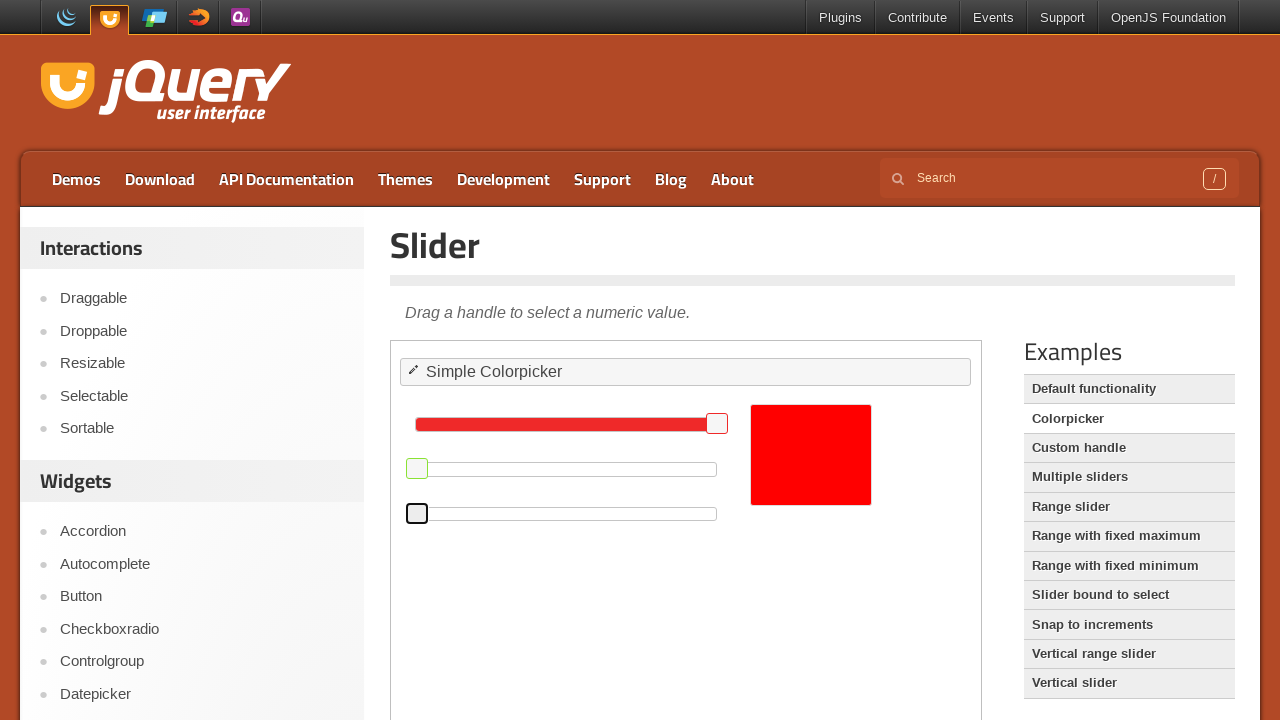

Waited 2 seconds for red color to stabilize
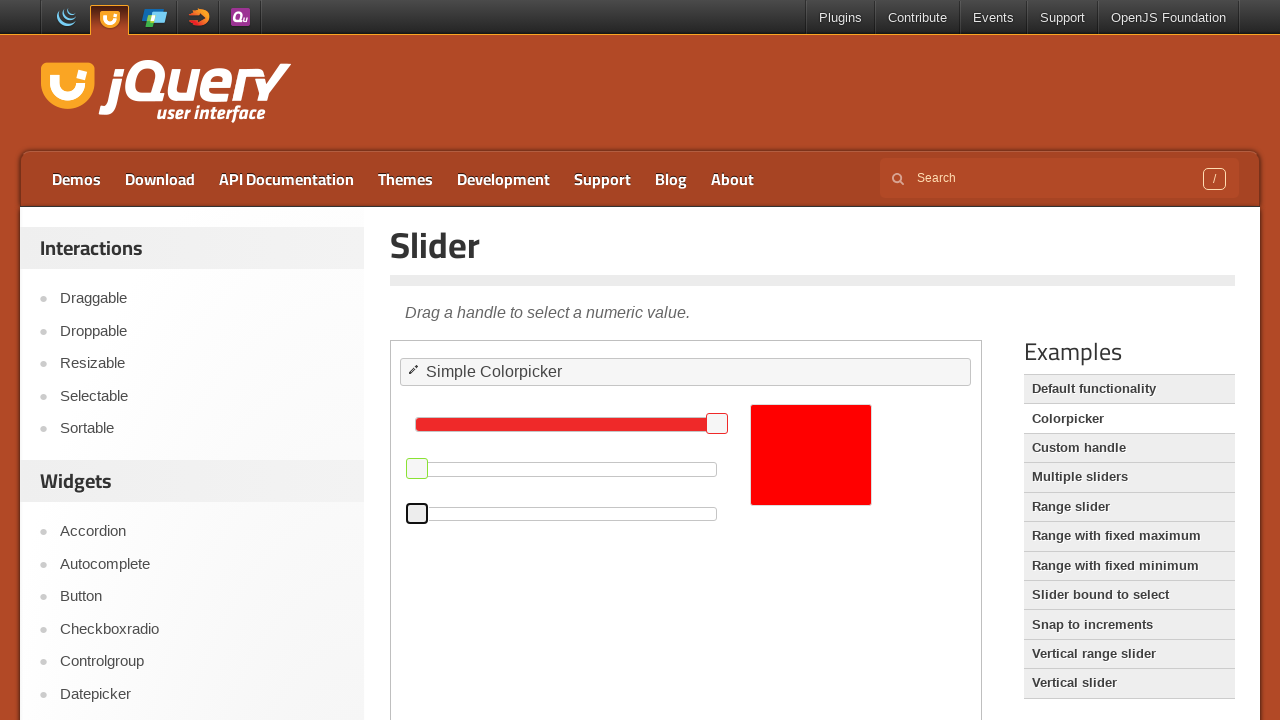

Located green slider again for yellow adjustment
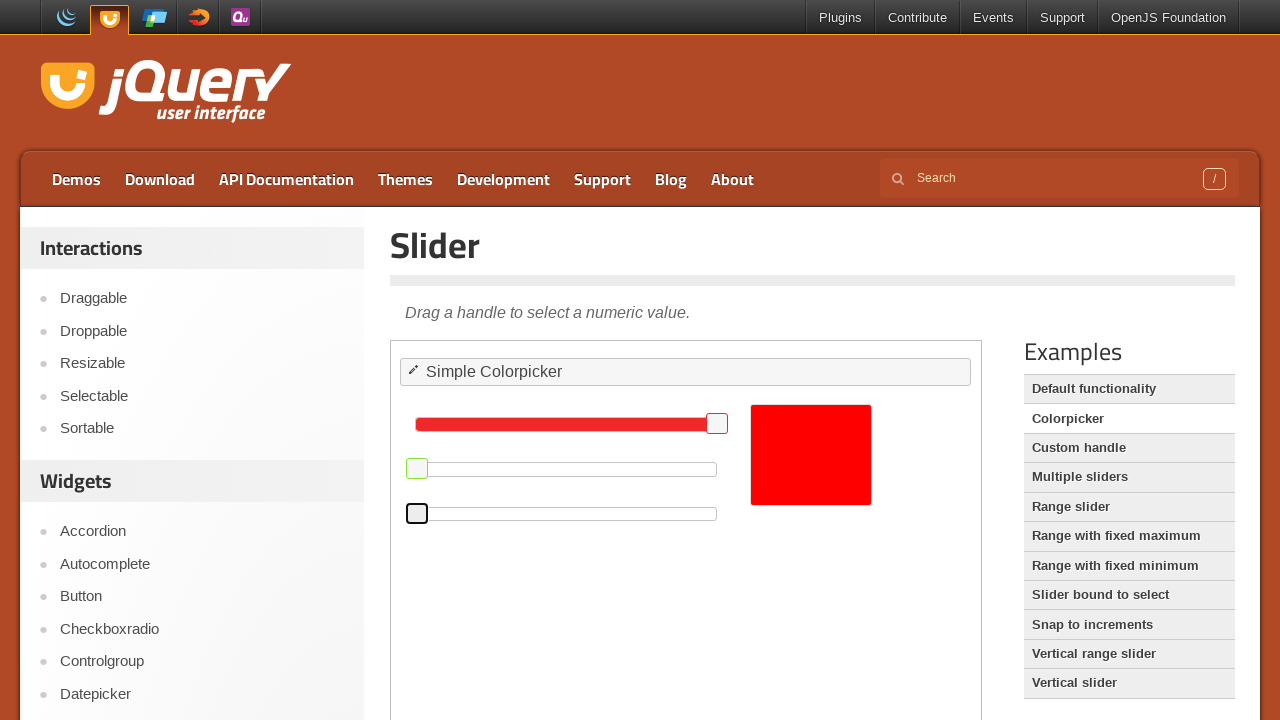

Got bounding box for green slider
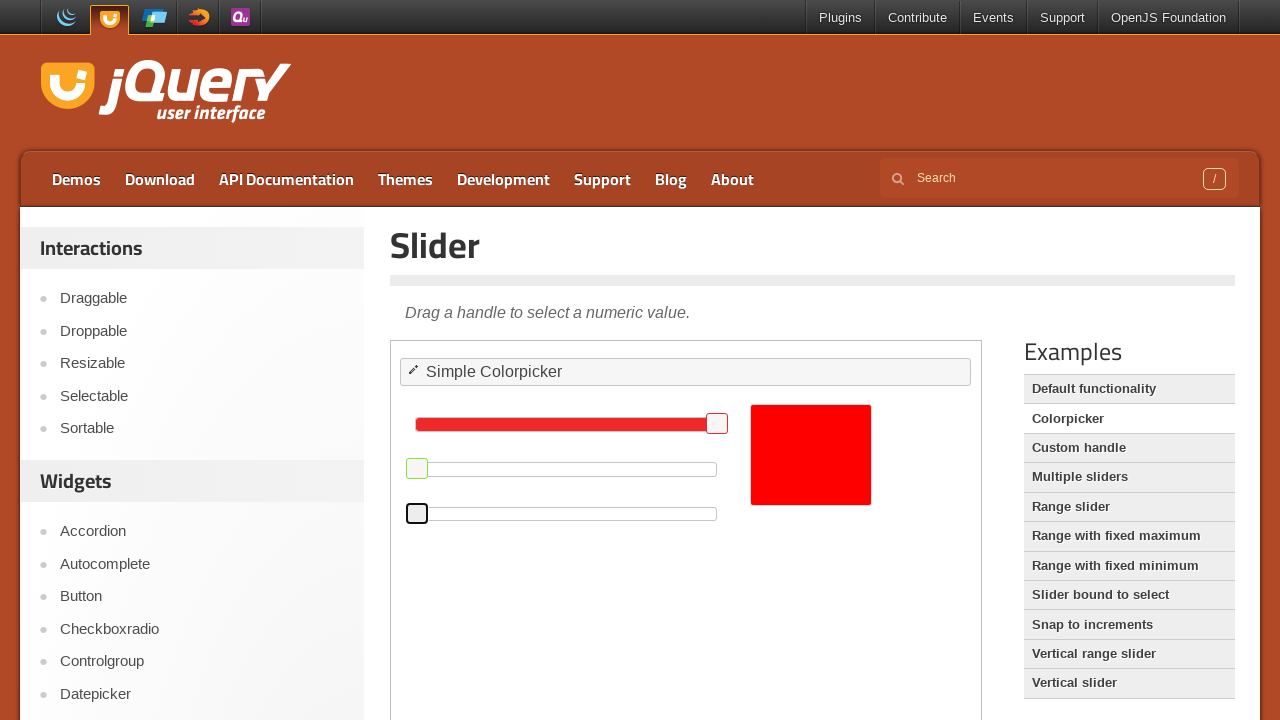

Moved mouse to green slider handle center at (566, 469)
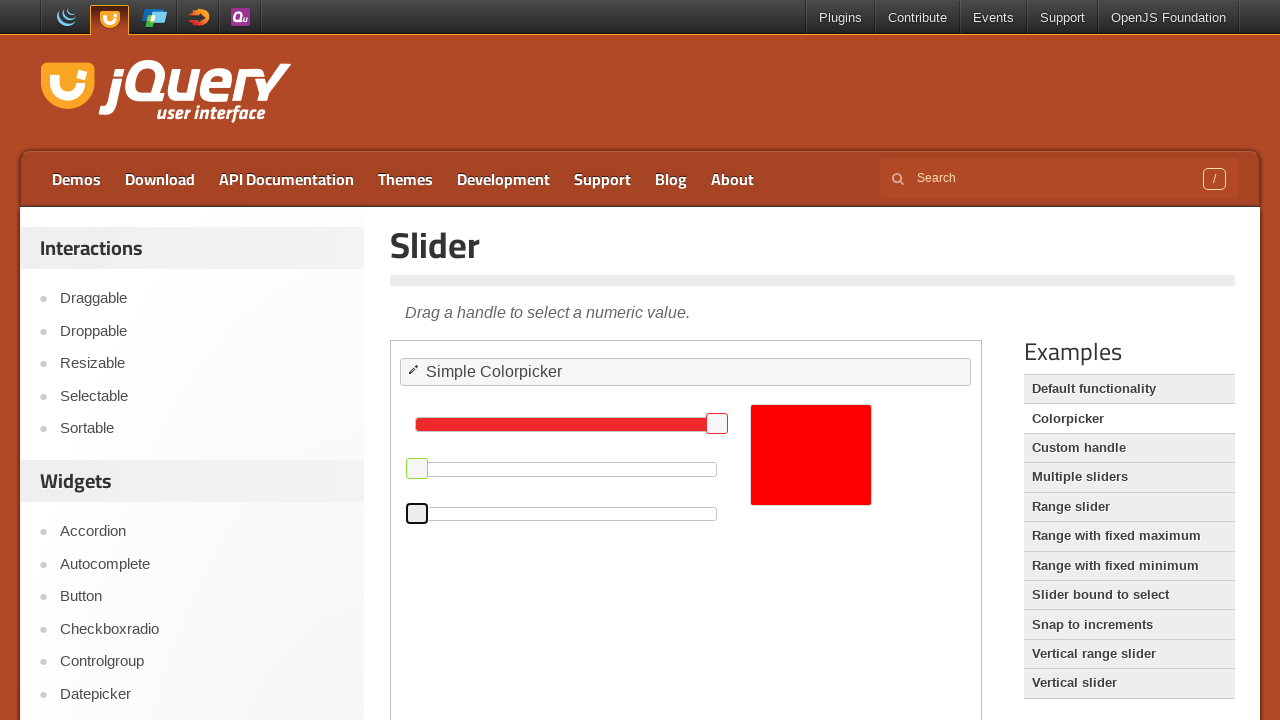

Pressed mouse button down on green slider at (566, 469)
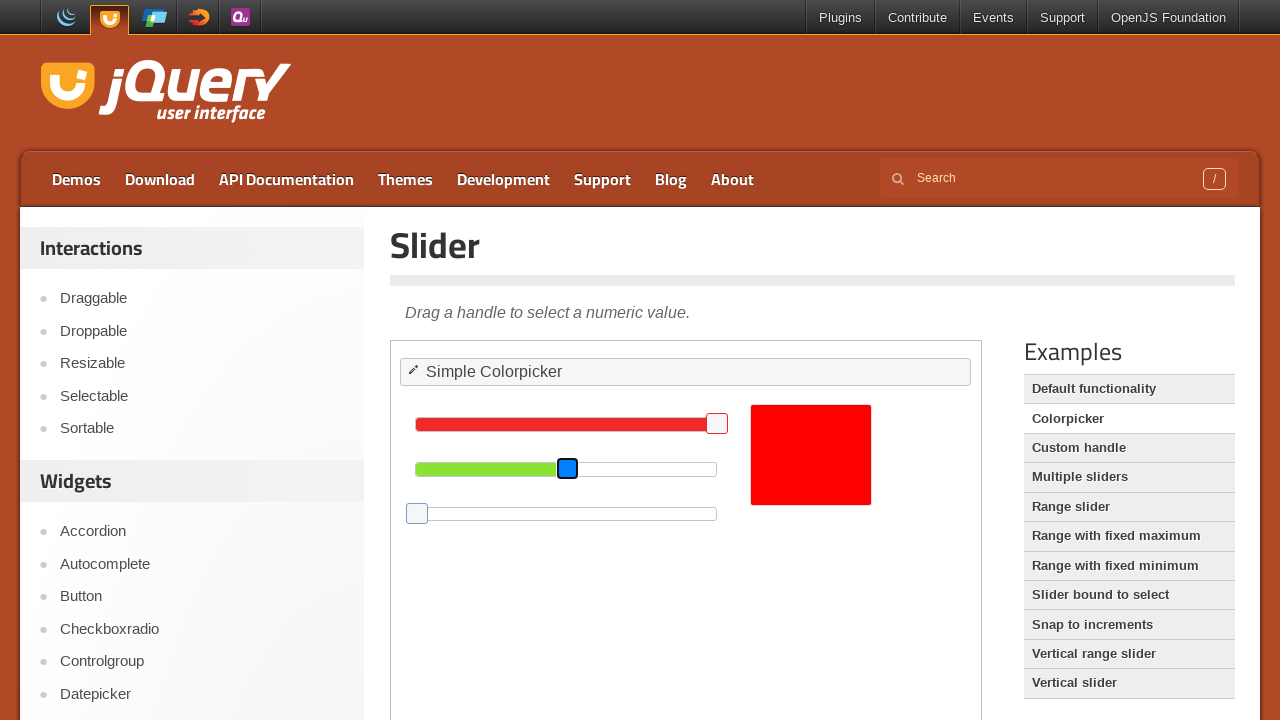

Dragged green slider handle to the right to increase green value - color changes to yellow at (665, 469)
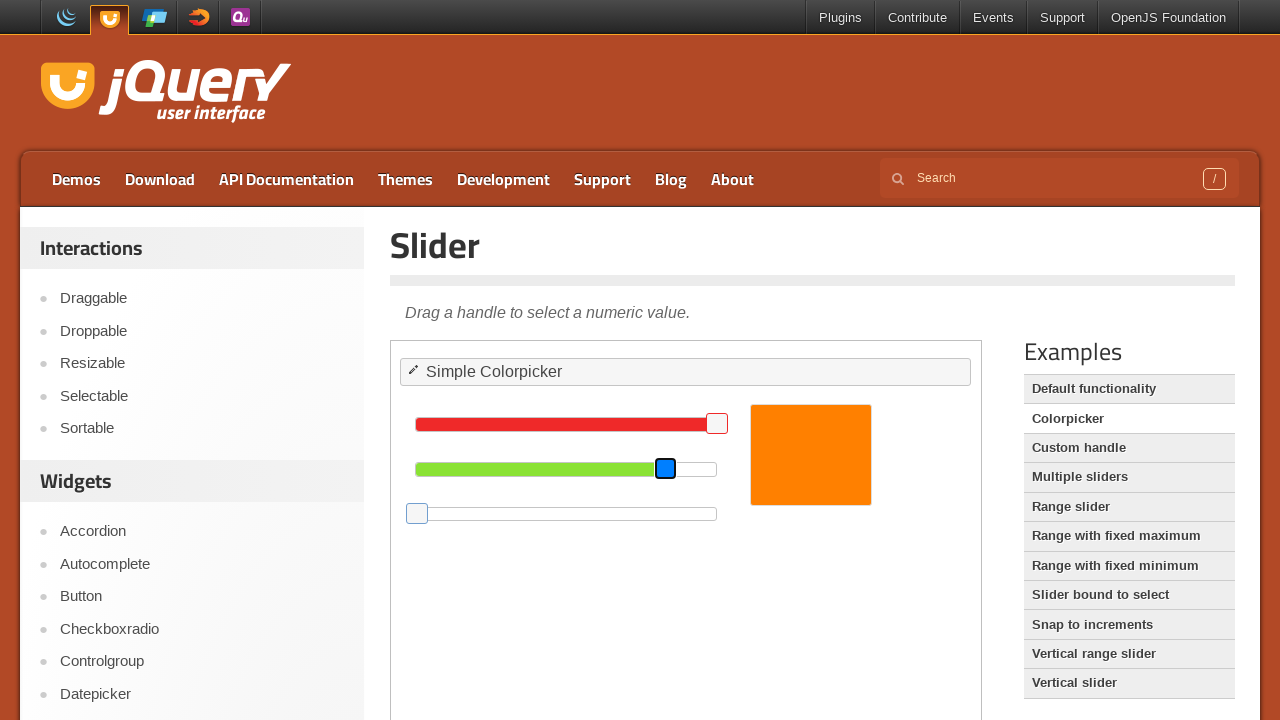

Released mouse button on green slider - color is now yellow at (665, 469)
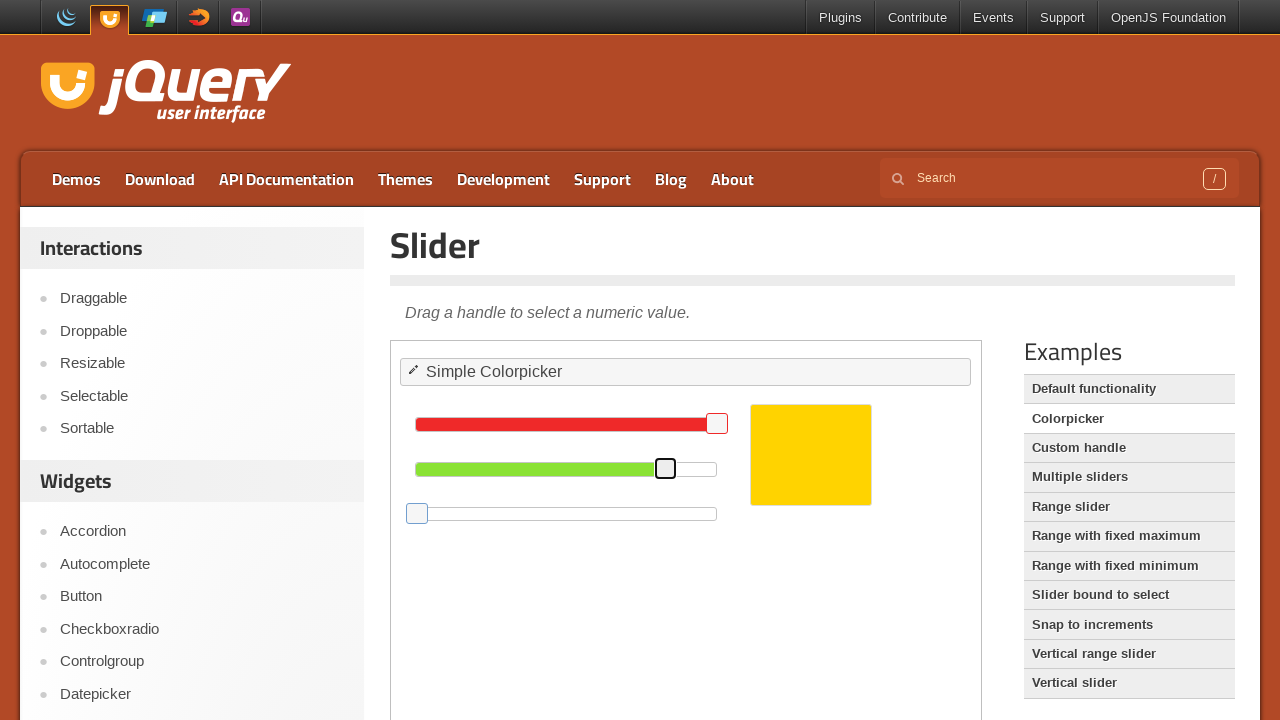

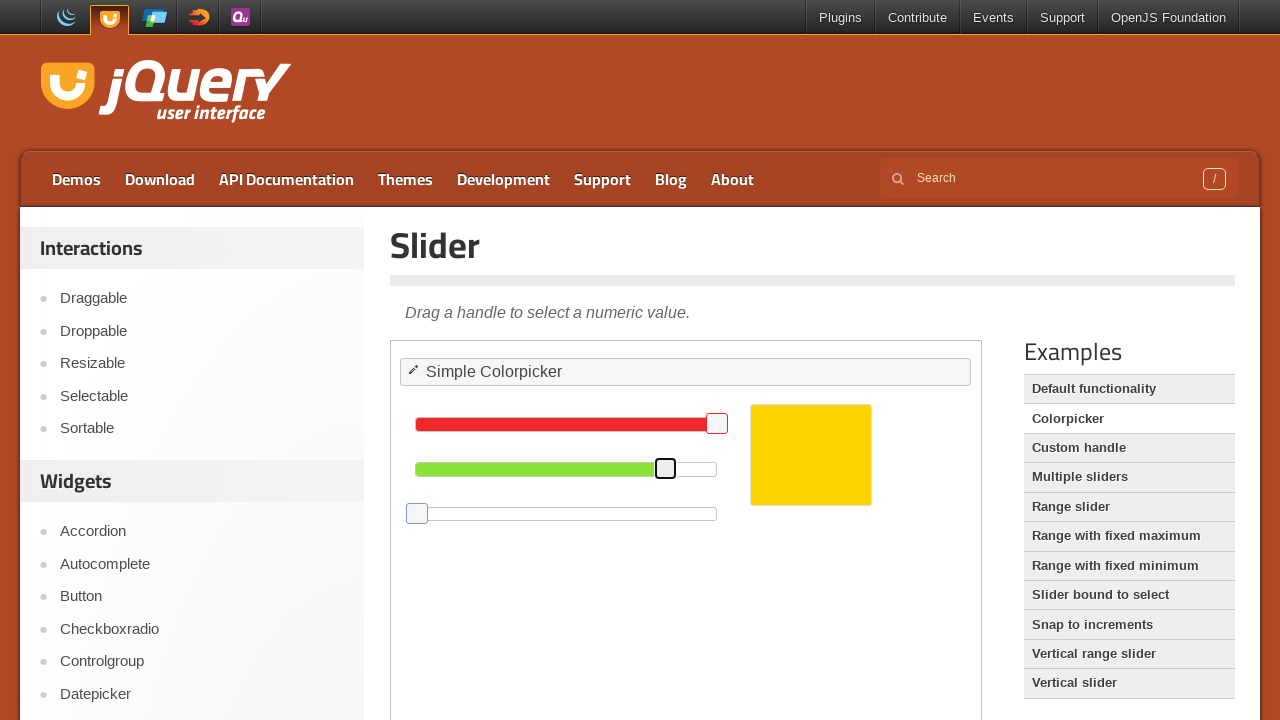